Tests jQuery UI datepicker animation options by selecting different animation types from a dropdown and opening the datepicker to verify the animation is applied

Starting URL: https://jqueryui.com/datepicker/#animation

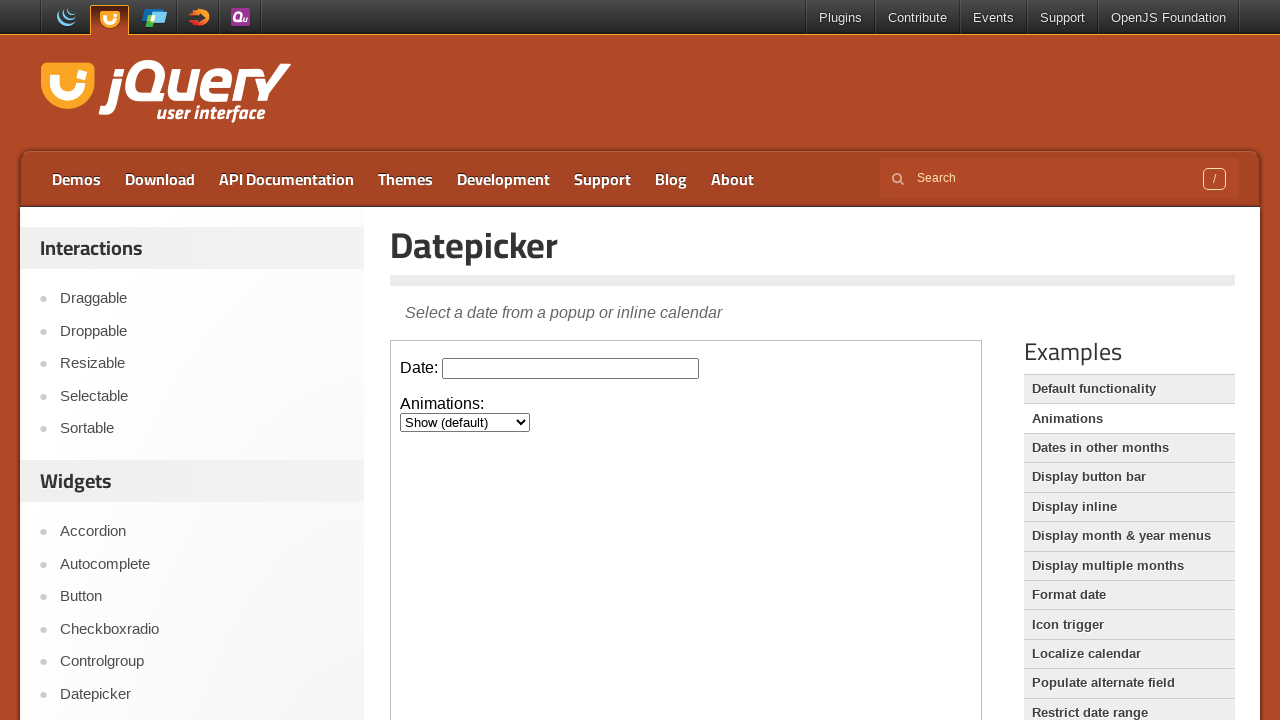

Located iframe containing the datepicker demo
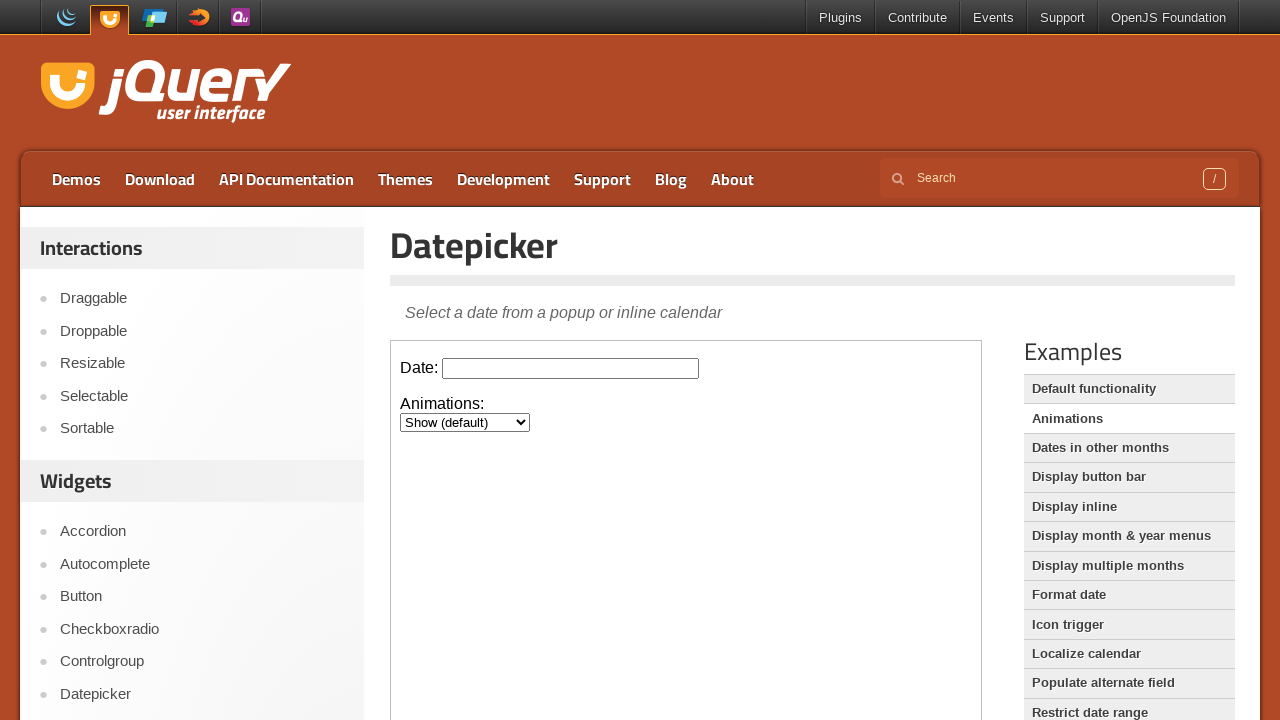

Retrieved default animation value from dropdown
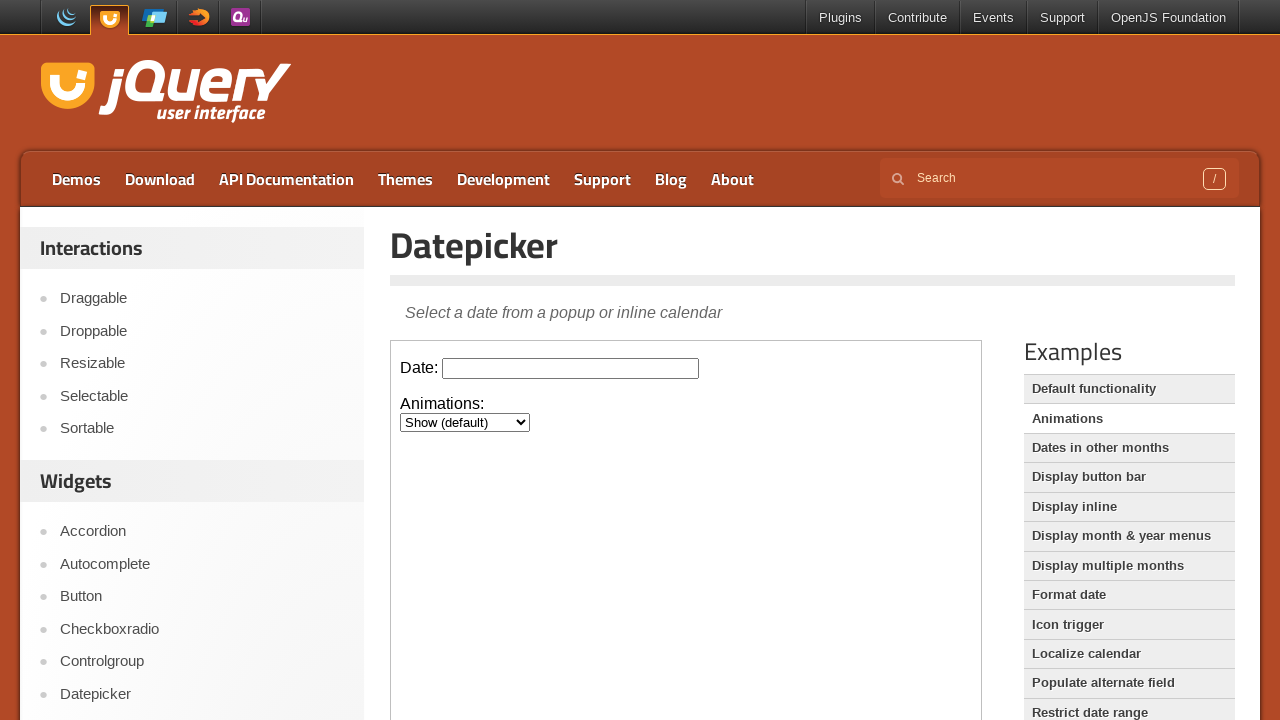

Verified default animation is 'show'
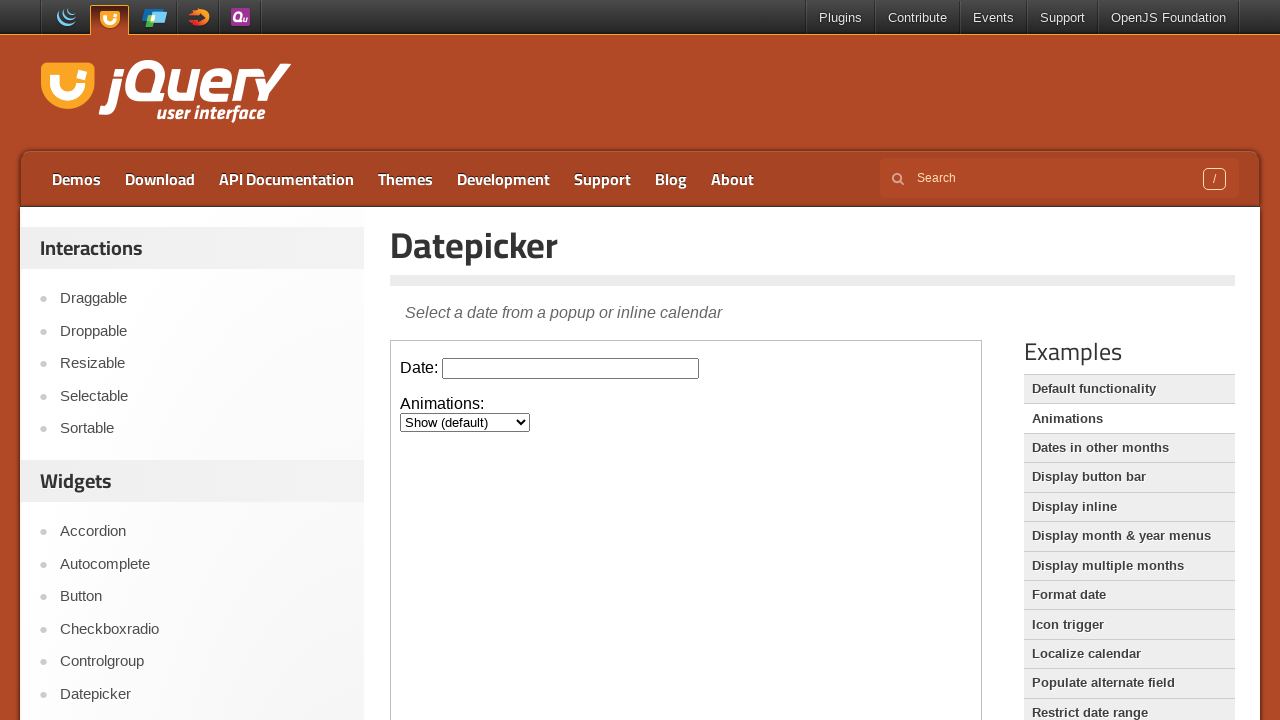

Selected 'slideDown' animation option on iframe.demo-frame >> internal:control=enter-frame >> #anim
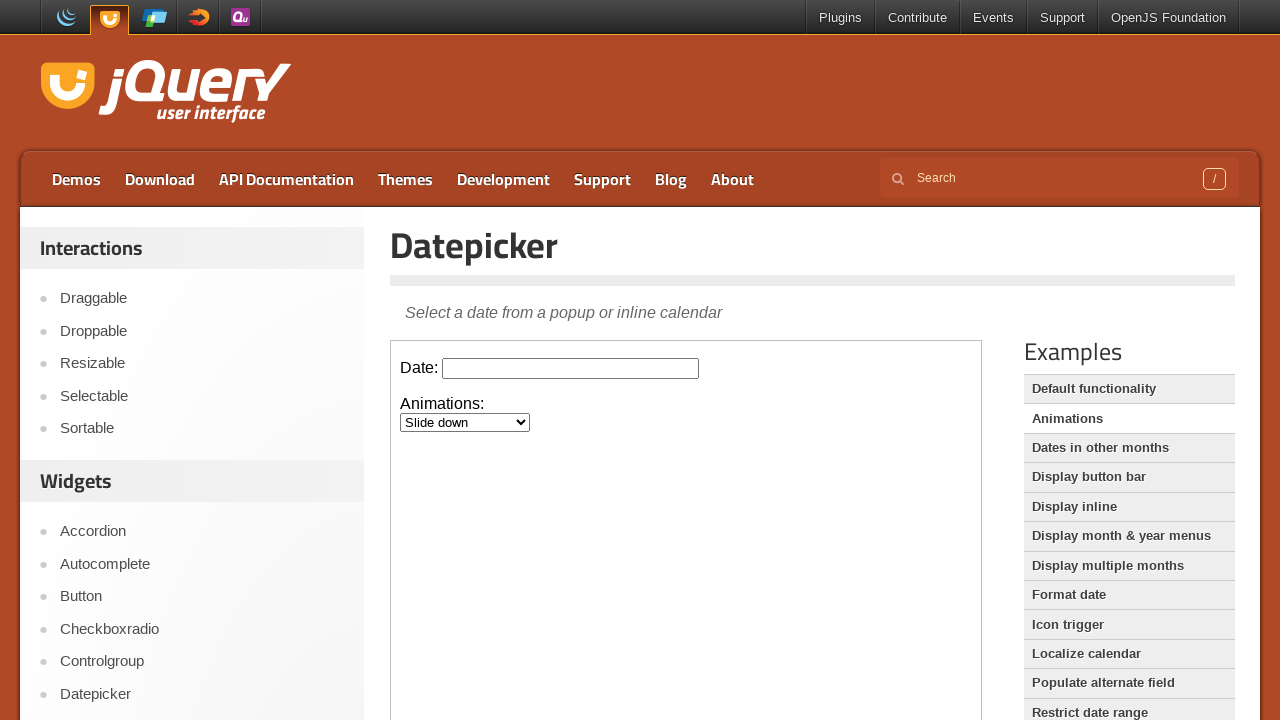

Clicked datepicker to open with slideDown animation at (571, 368) on iframe.demo-frame >> internal:control=enter-frame >> #datepicker
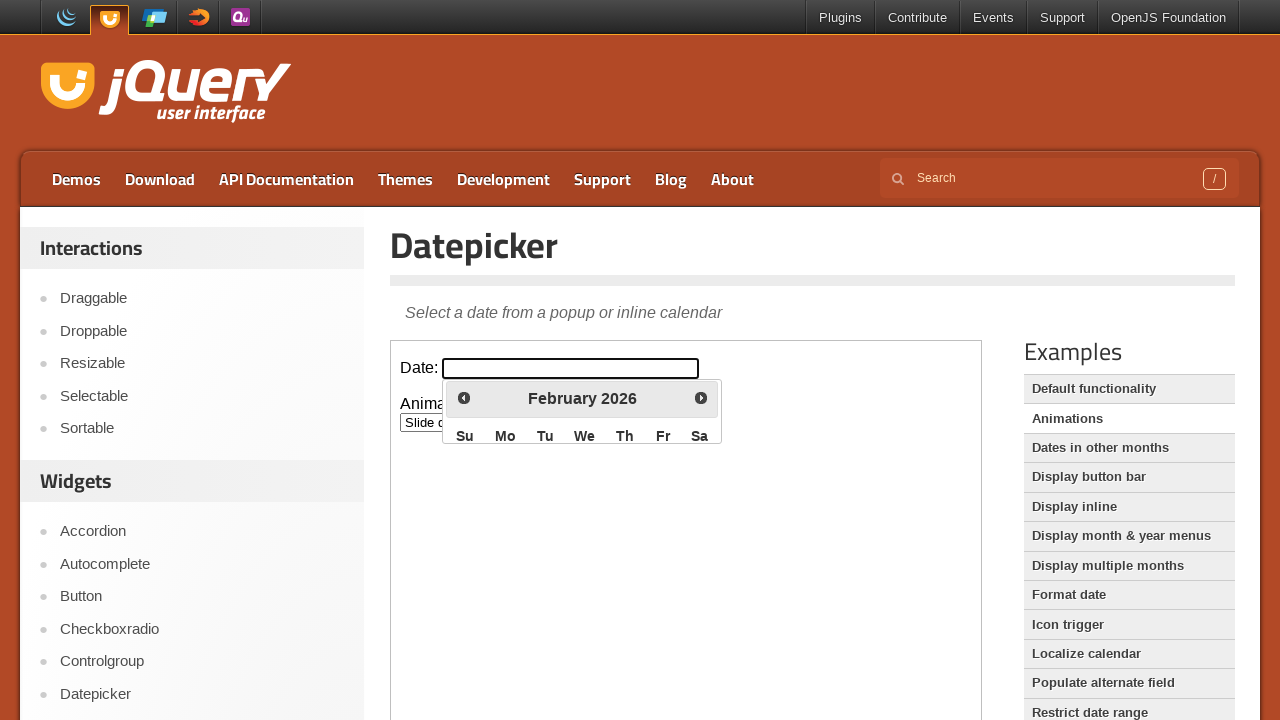

Closed datepicker by clicking outside at (640, 360) on body
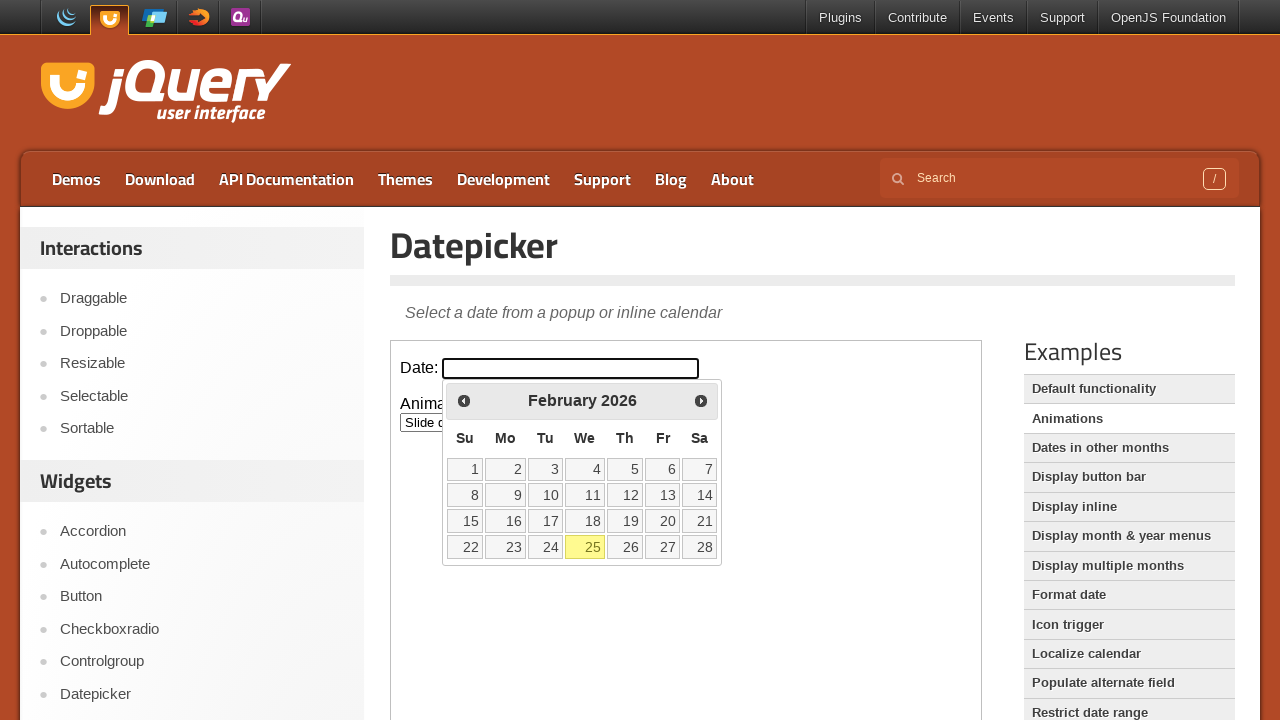

Selected 'fadeIn' animation option on iframe.demo-frame >> internal:control=enter-frame >> #anim
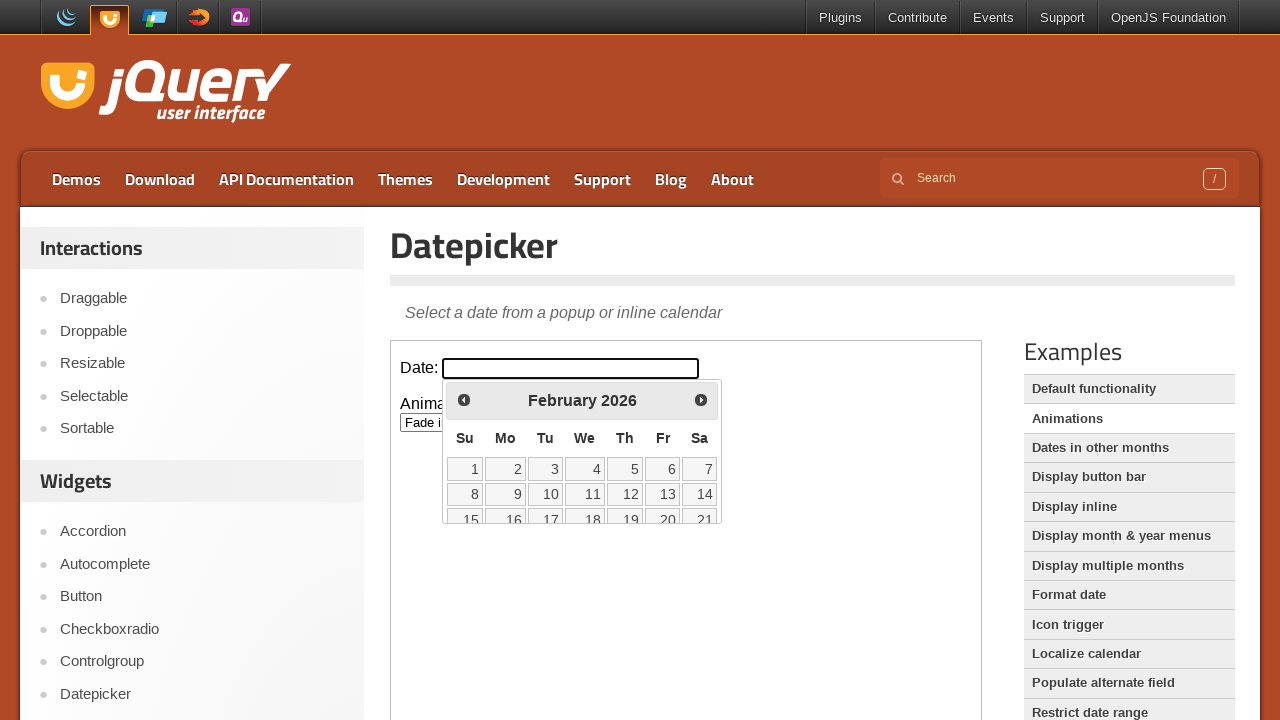

Clicked datepicker to open with fadeIn animation at (571, 368) on iframe.demo-frame >> internal:control=enter-frame >> #datepicker
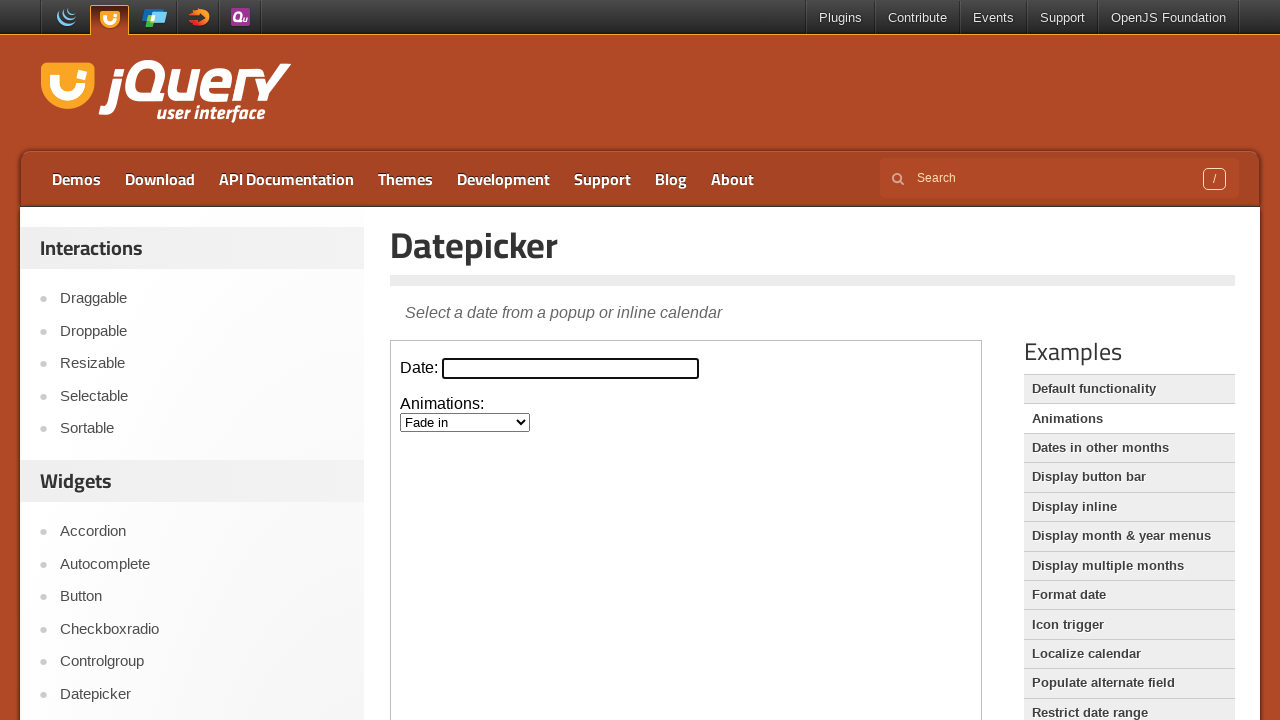

Closed datepicker by clicking outside at (640, 360) on body
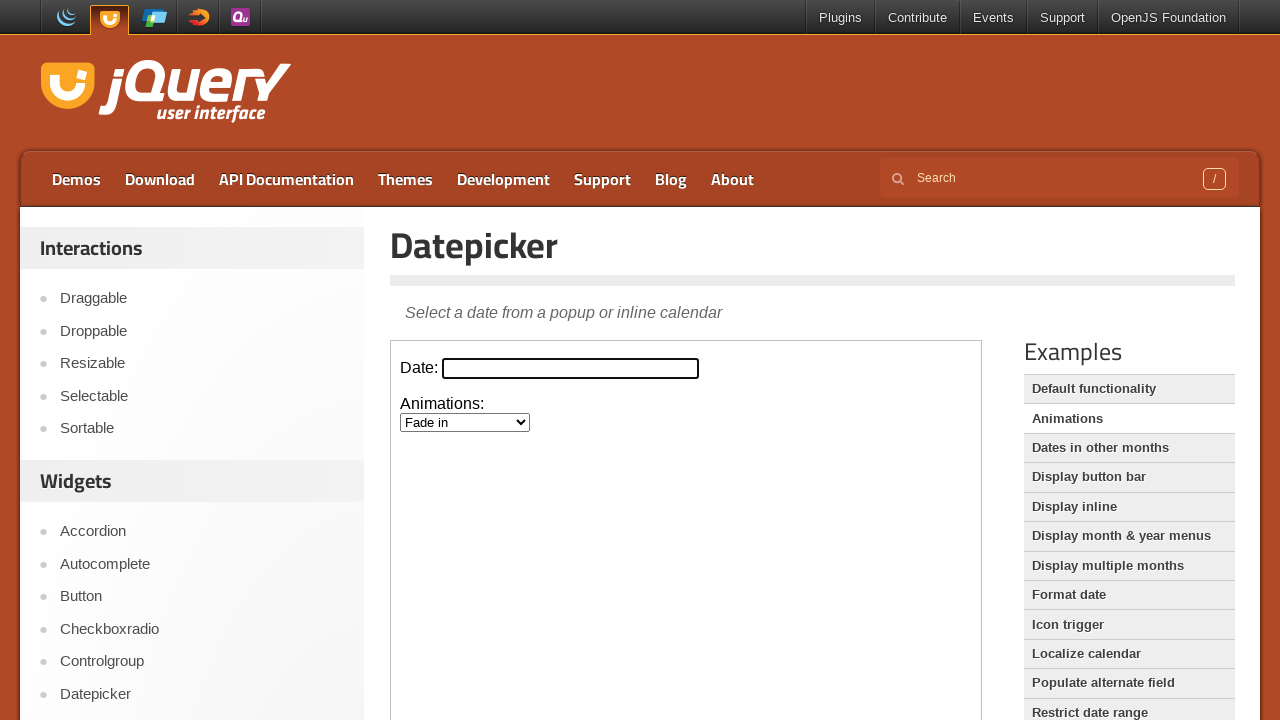

Selected 'blind' animation option on iframe.demo-frame >> internal:control=enter-frame >> #anim
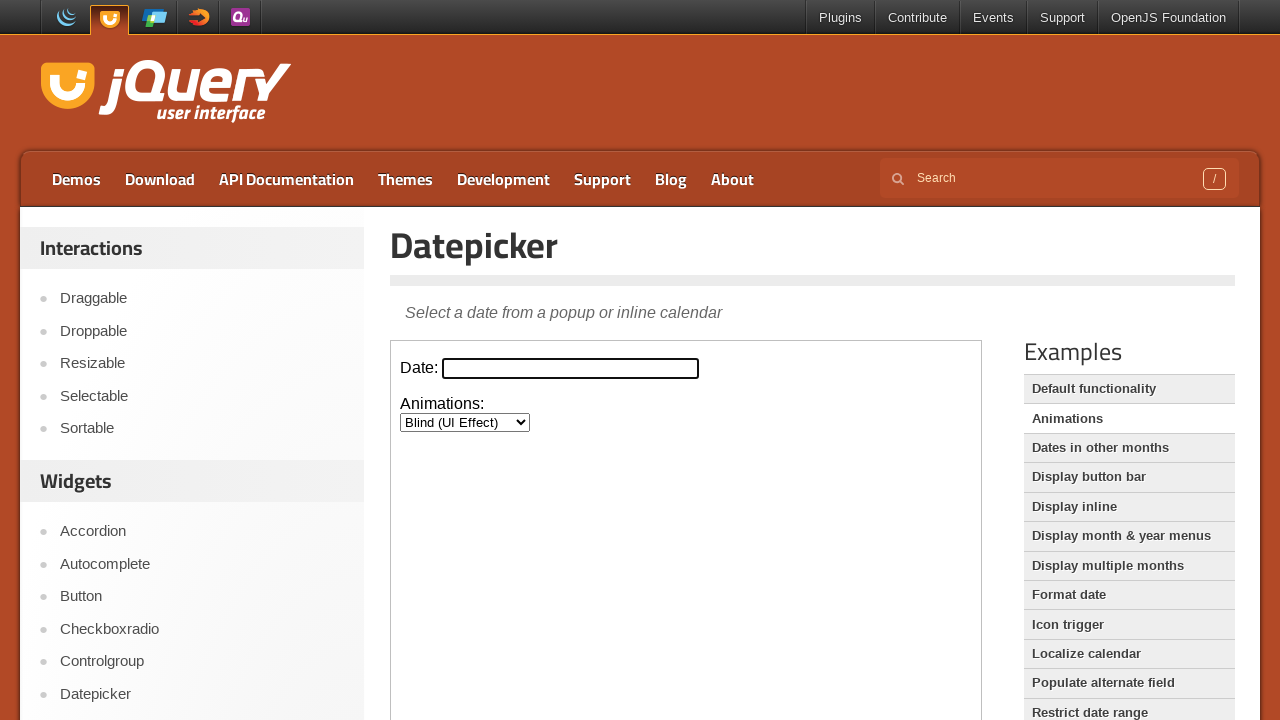

Clicked datepicker to open with blind animation at (571, 368) on iframe.demo-frame >> internal:control=enter-frame >> #datepicker
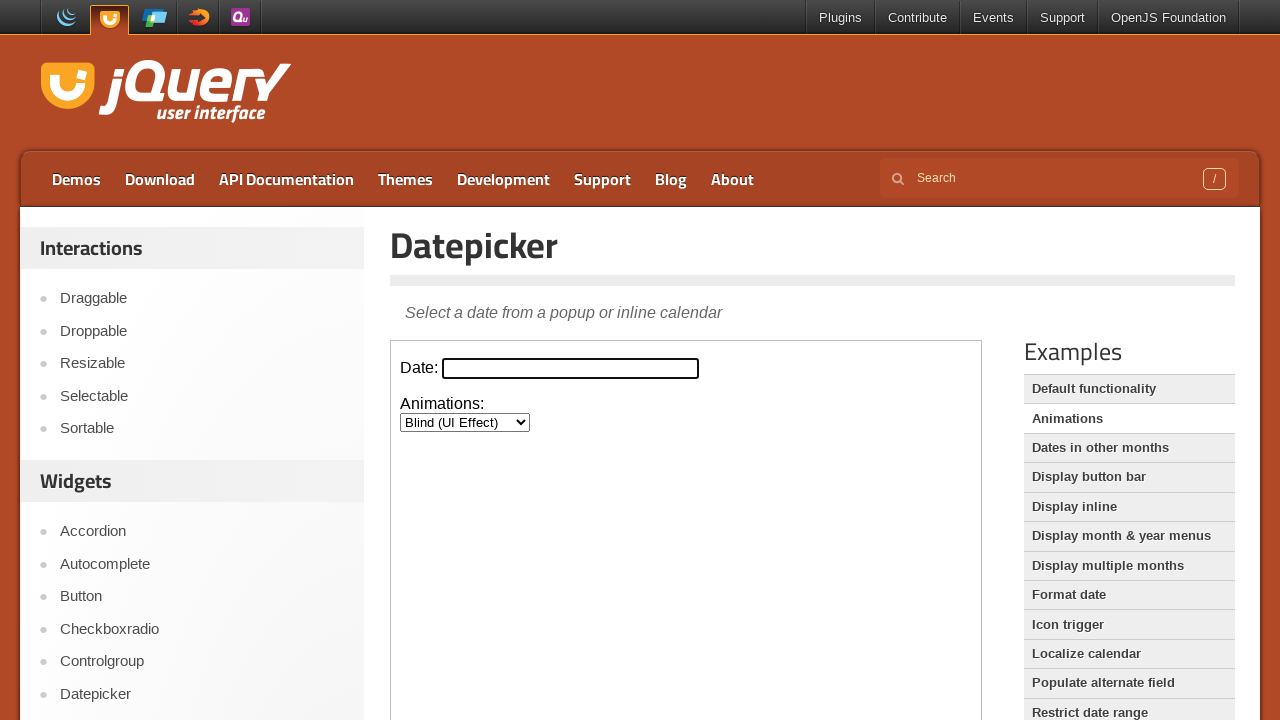

Closed datepicker by clicking outside at (640, 360) on body
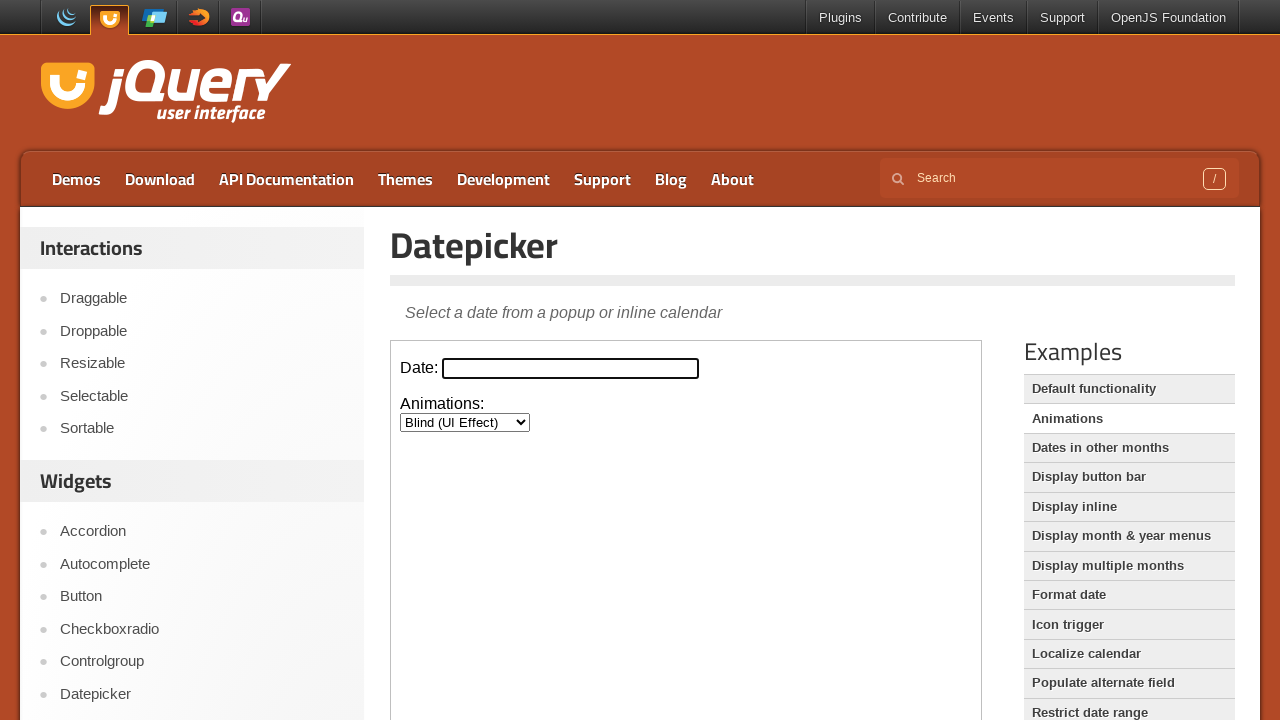

Selected 'bounce' animation option on iframe.demo-frame >> internal:control=enter-frame >> #anim
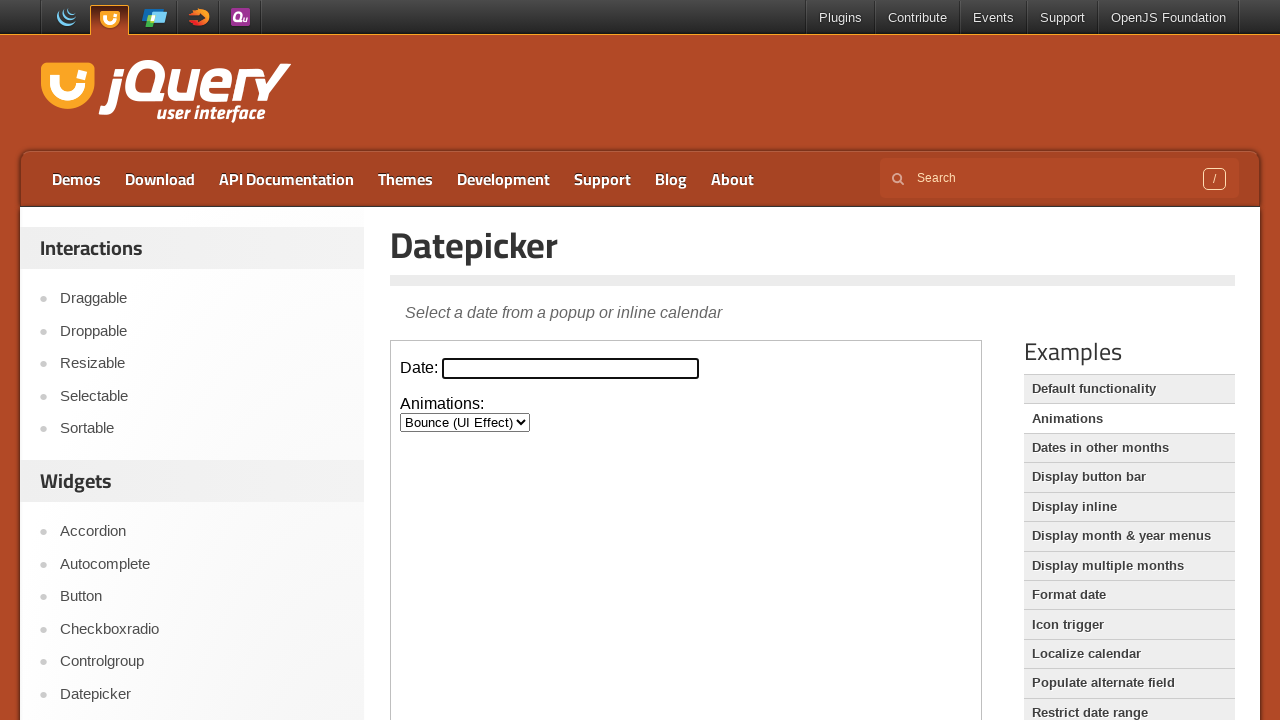

Clicked datepicker to open with bounce animation at (571, 368) on iframe.demo-frame >> internal:control=enter-frame >> #datepicker
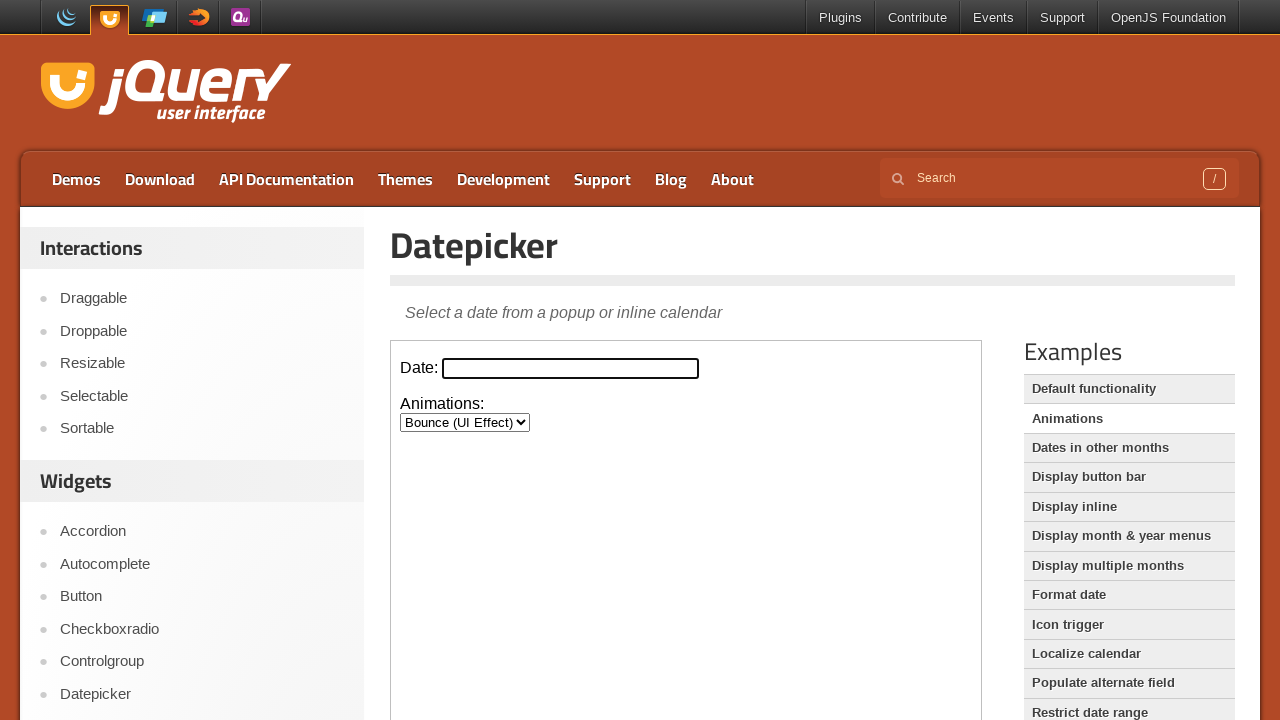

Closed datepicker by clicking outside at (640, 360) on body
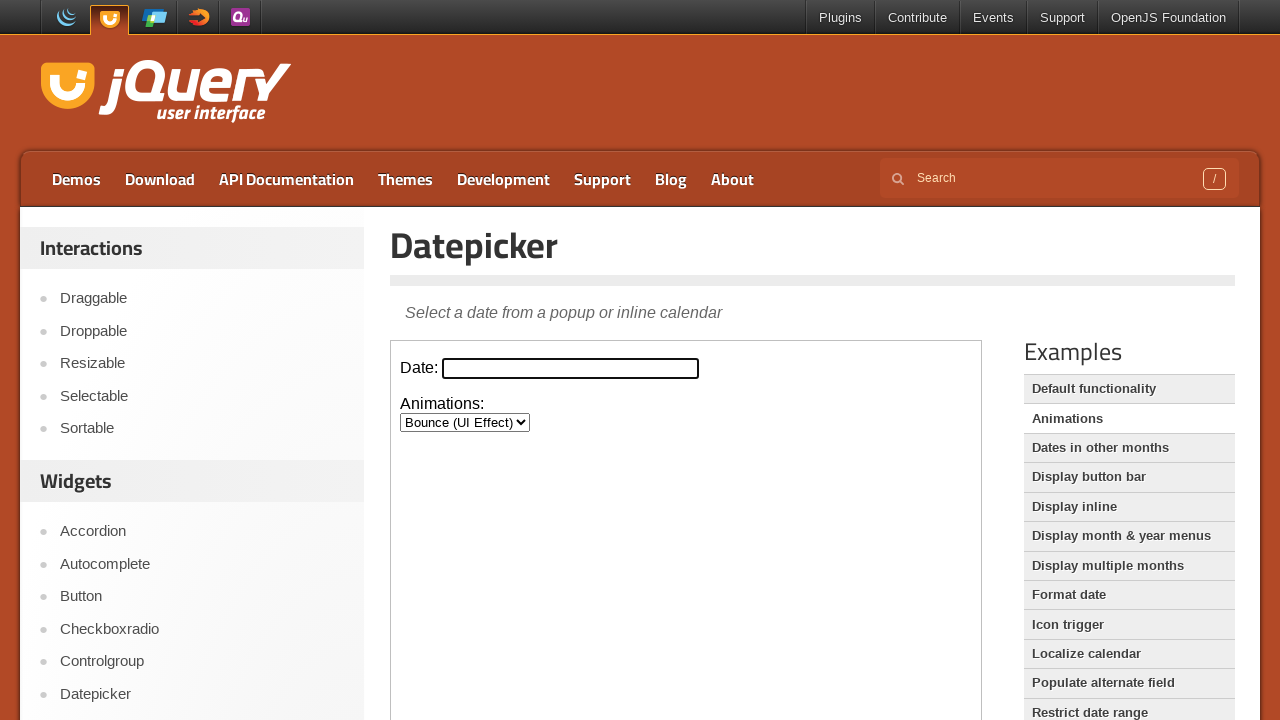

Selected 'clip' animation option on iframe.demo-frame >> internal:control=enter-frame >> #anim
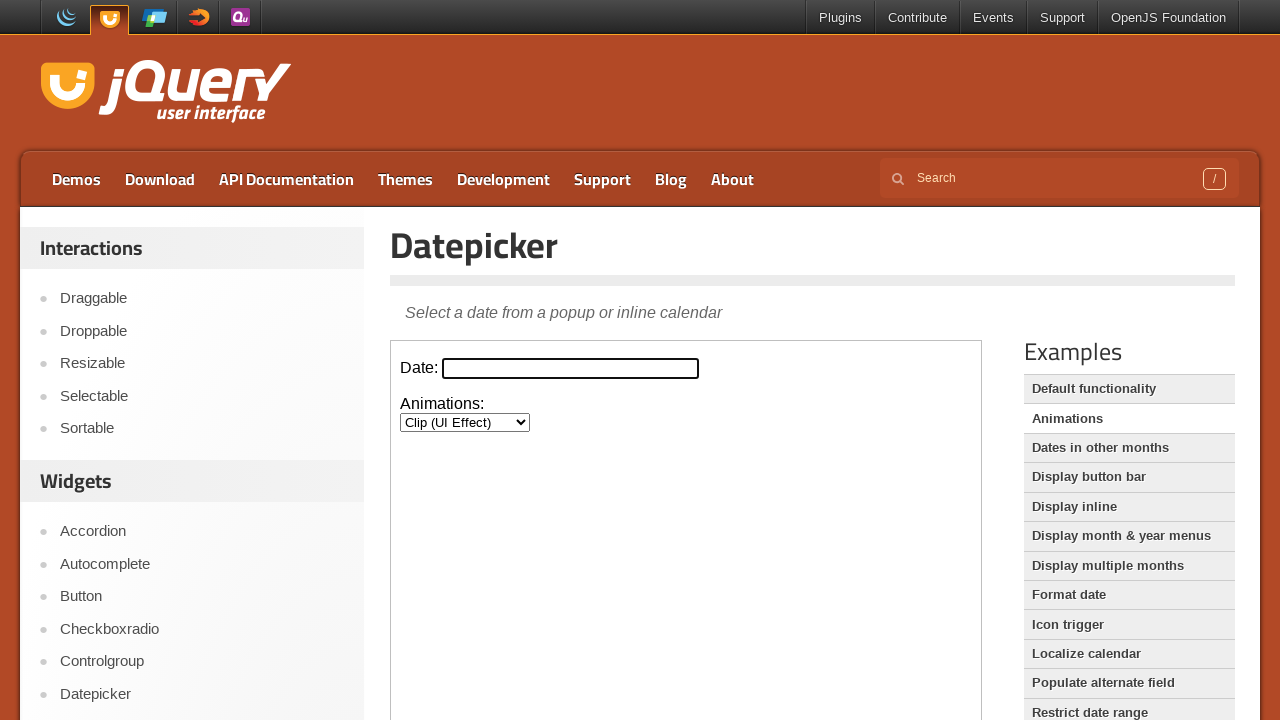

Clicked datepicker to open with clip animation at (571, 368) on iframe.demo-frame >> internal:control=enter-frame >> #datepicker
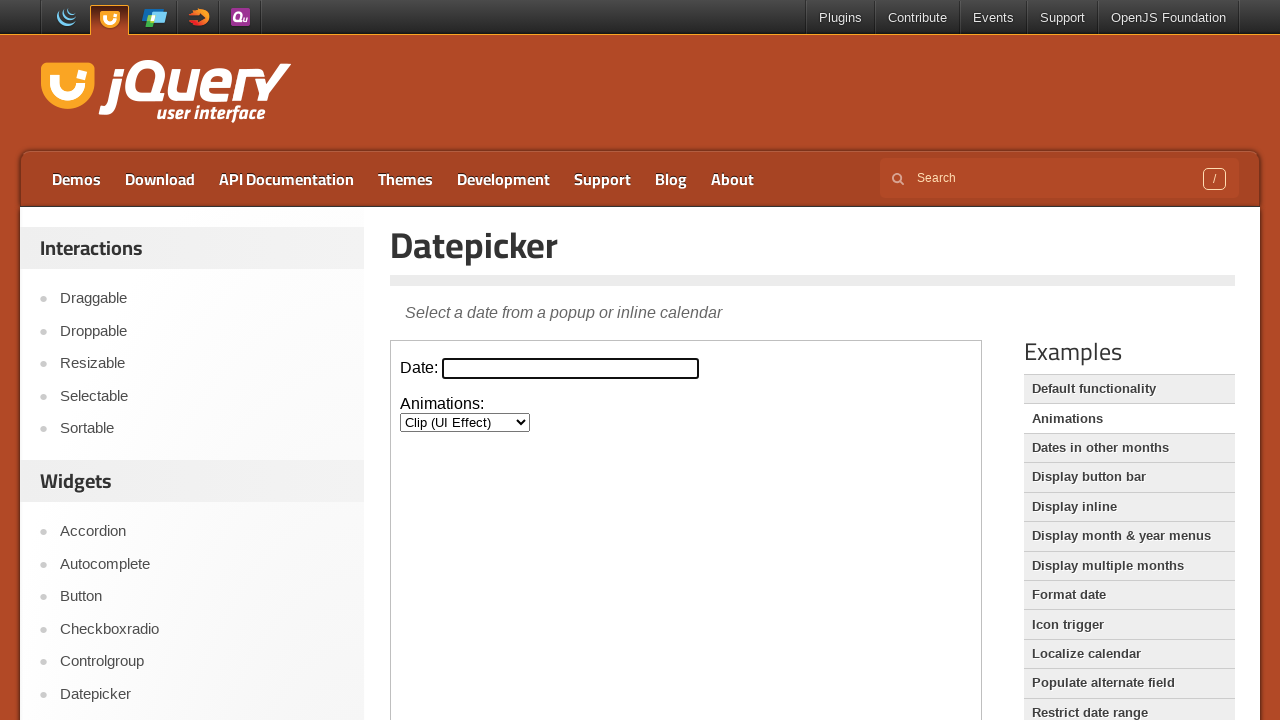

Closed datepicker by clicking outside at (640, 360) on body
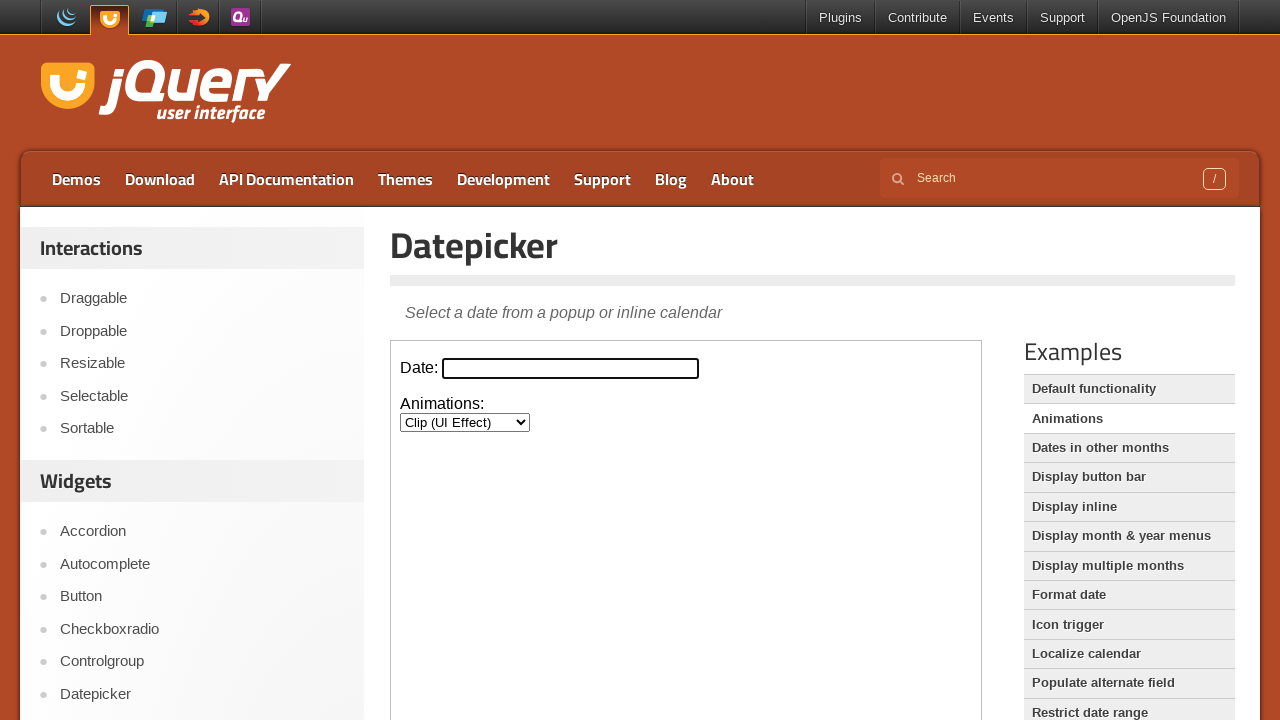

Selected 'drop' animation option on iframe.demo-frame >> internal:control=enter-frame >> #anim
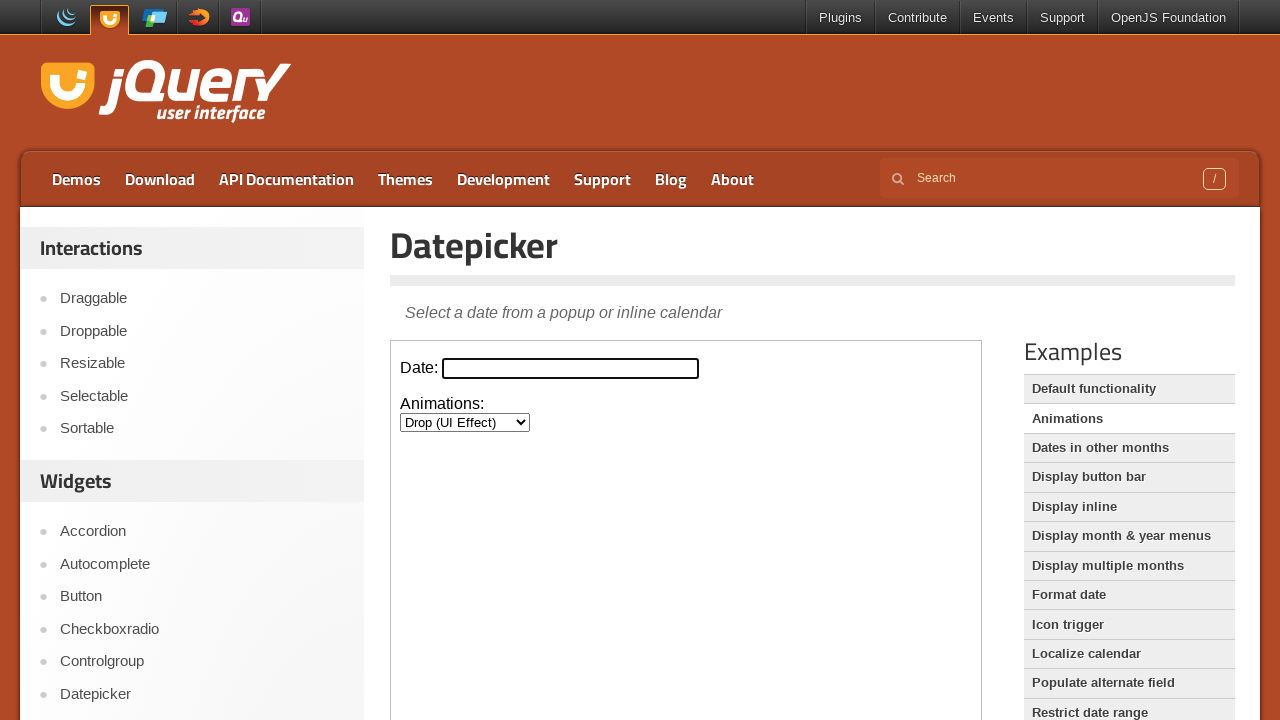

Clicked datepicker to open with drop animation at (571, 368) on iframe.demo-frame >> internal:control=enter-frame >> #datepicker
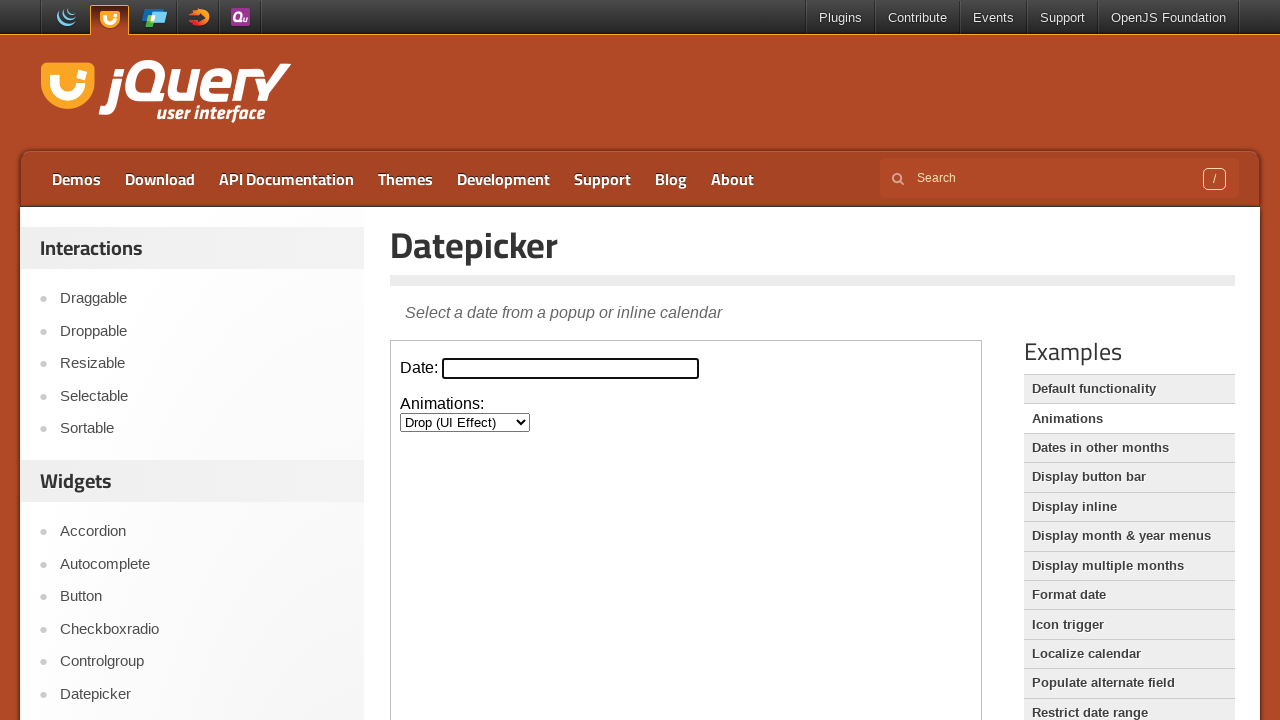

Closed datepicker by clicking outside at (640, 360) on body
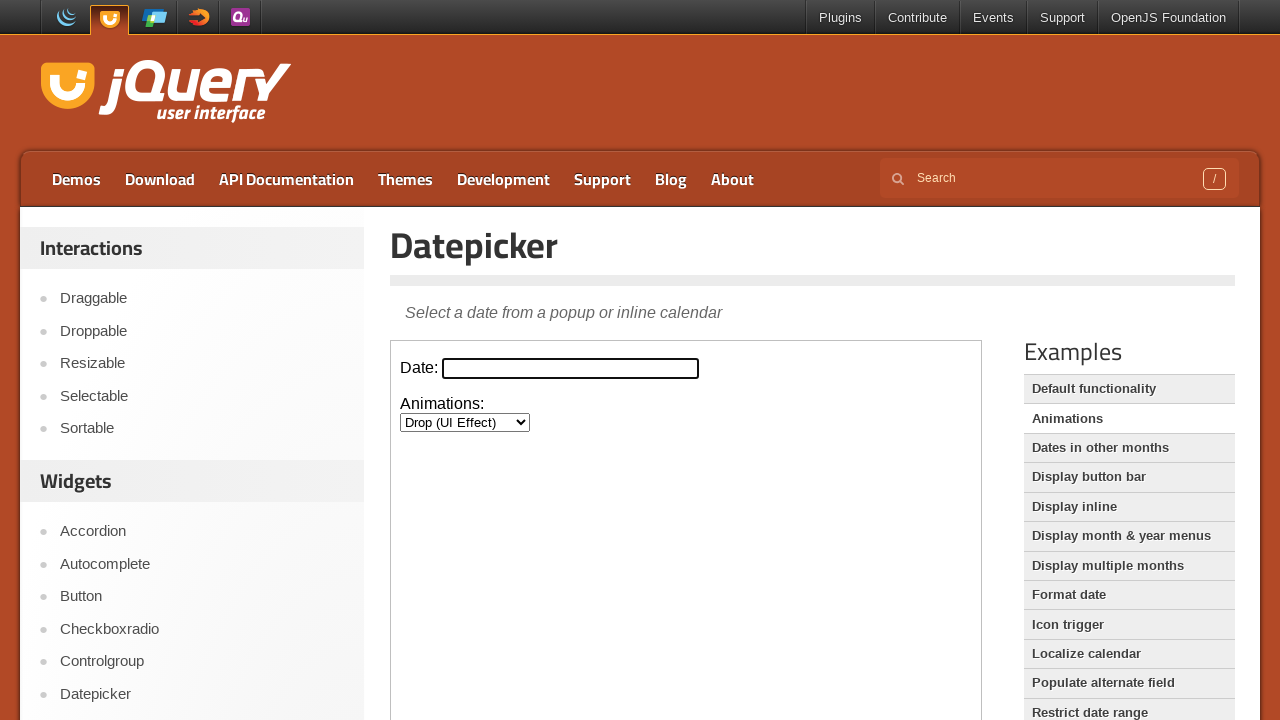

Selected 'fold' animation option on iframe.demo-frame >> internal:control=enter-frame >> #anim
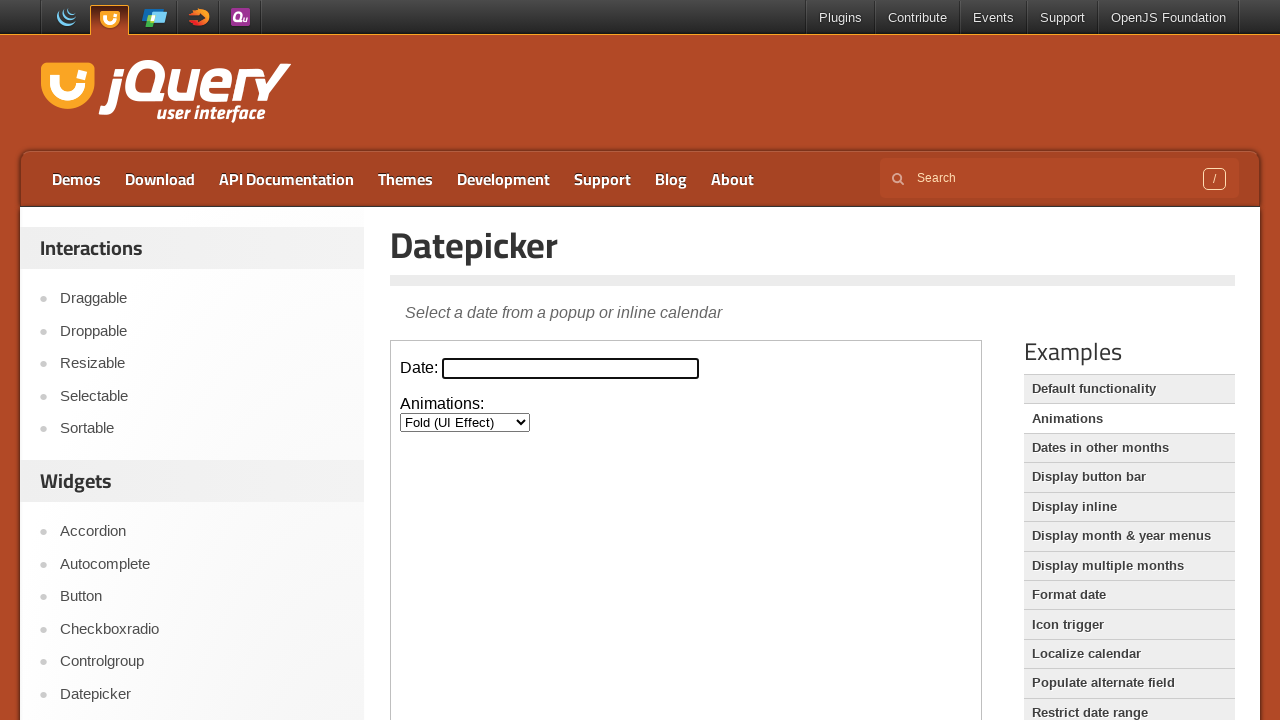

Clicked datepicker to open with fold animation at (571, 368) on iframe.demo-frame >> internal:control=enter-frame >> #datepicker
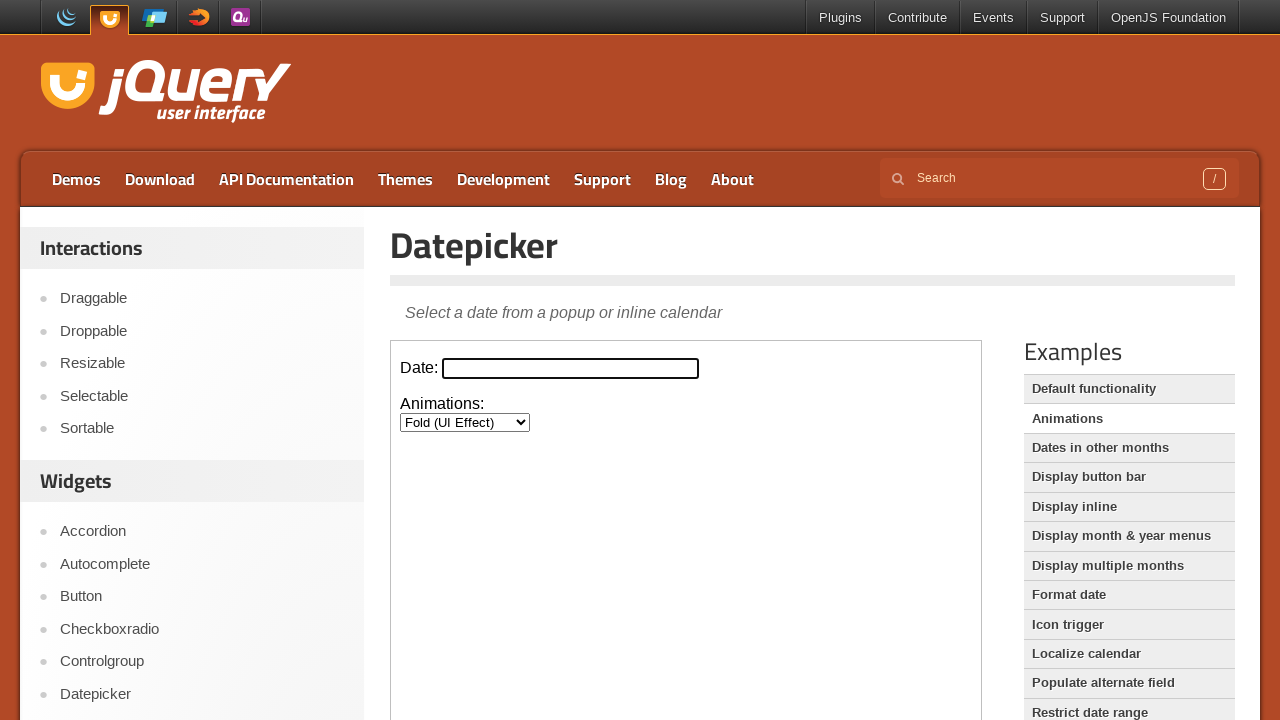

Closed datepicker by clicking outside at (640, 360) on body
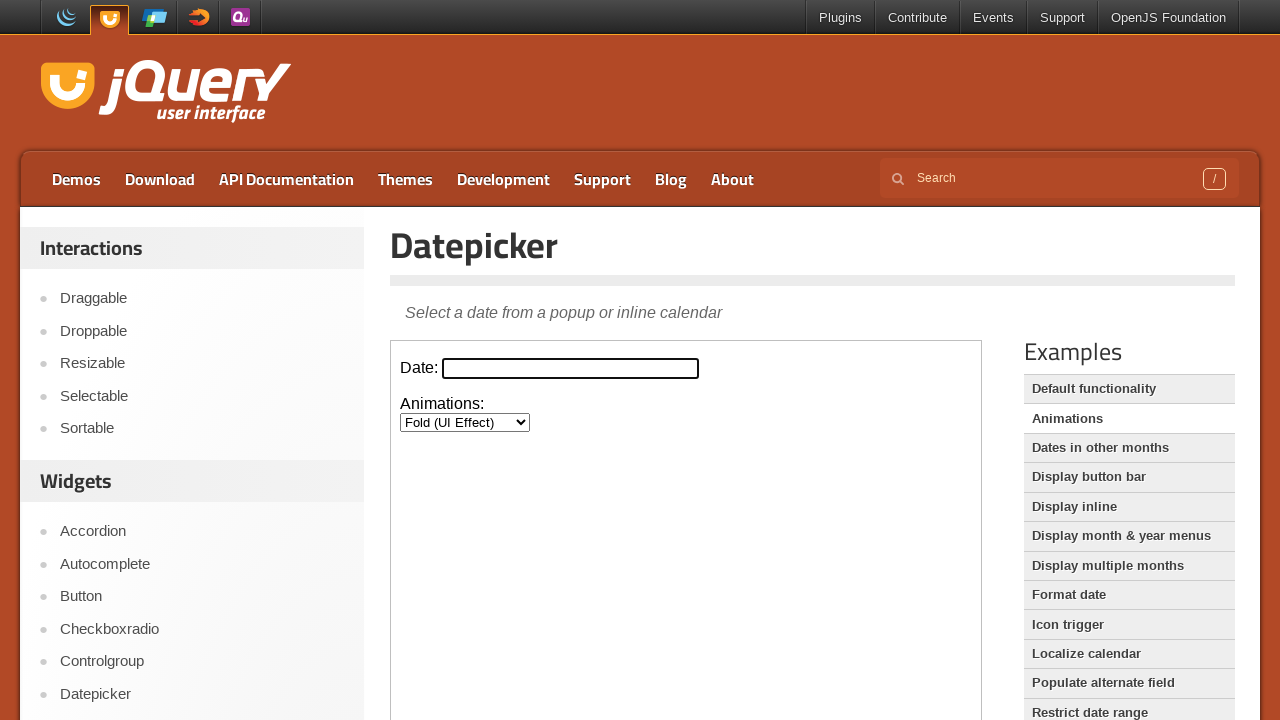

Selected 'slide' animation option on iframe.demo-frame >> internal:control=enter-frame >> #anim
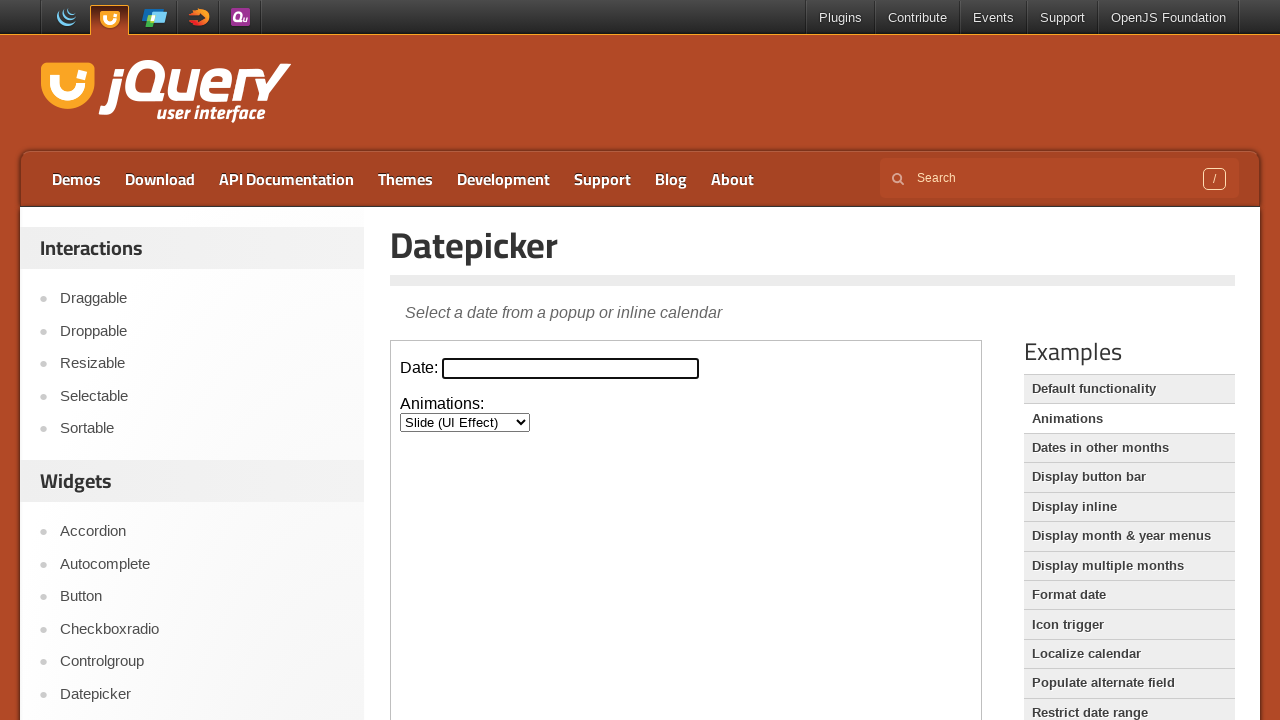

Clicked datepicker to open with slide animation at (571, 368) on iframe.demo-frame >> internal:control=enter-frame >> #datepicker
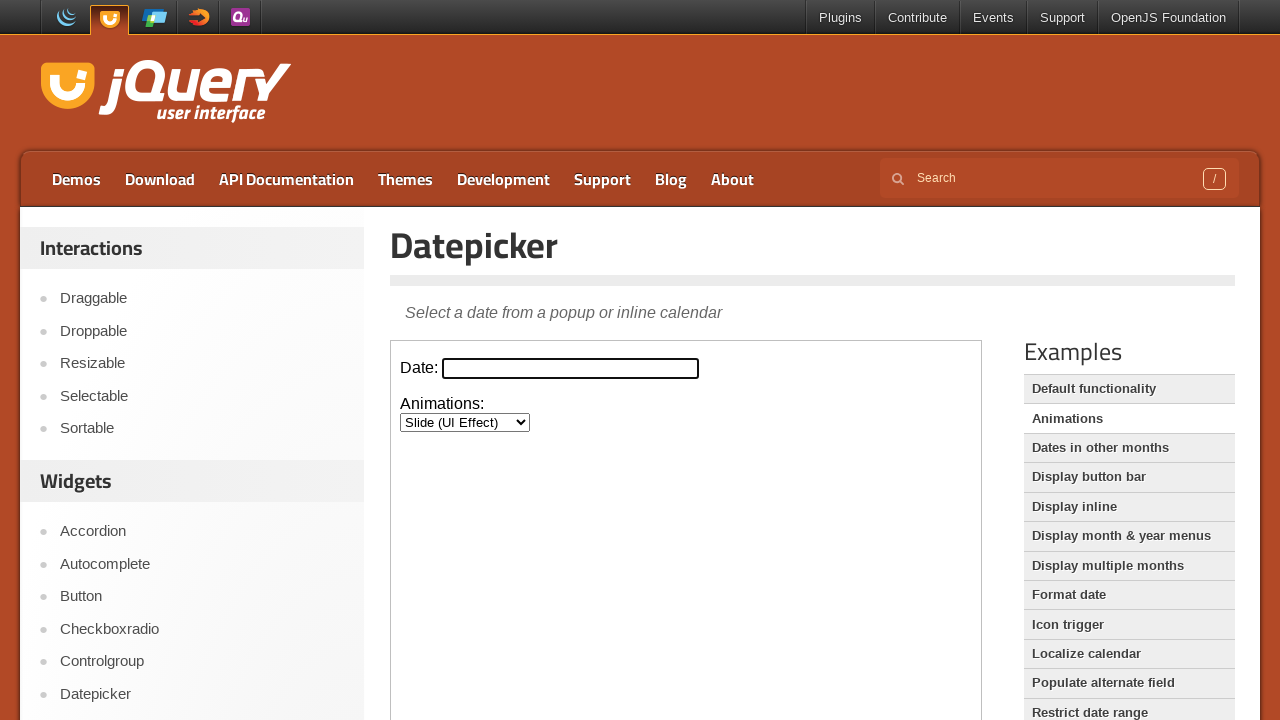

Closed datepicker by clicking outside at (640, 360) on body
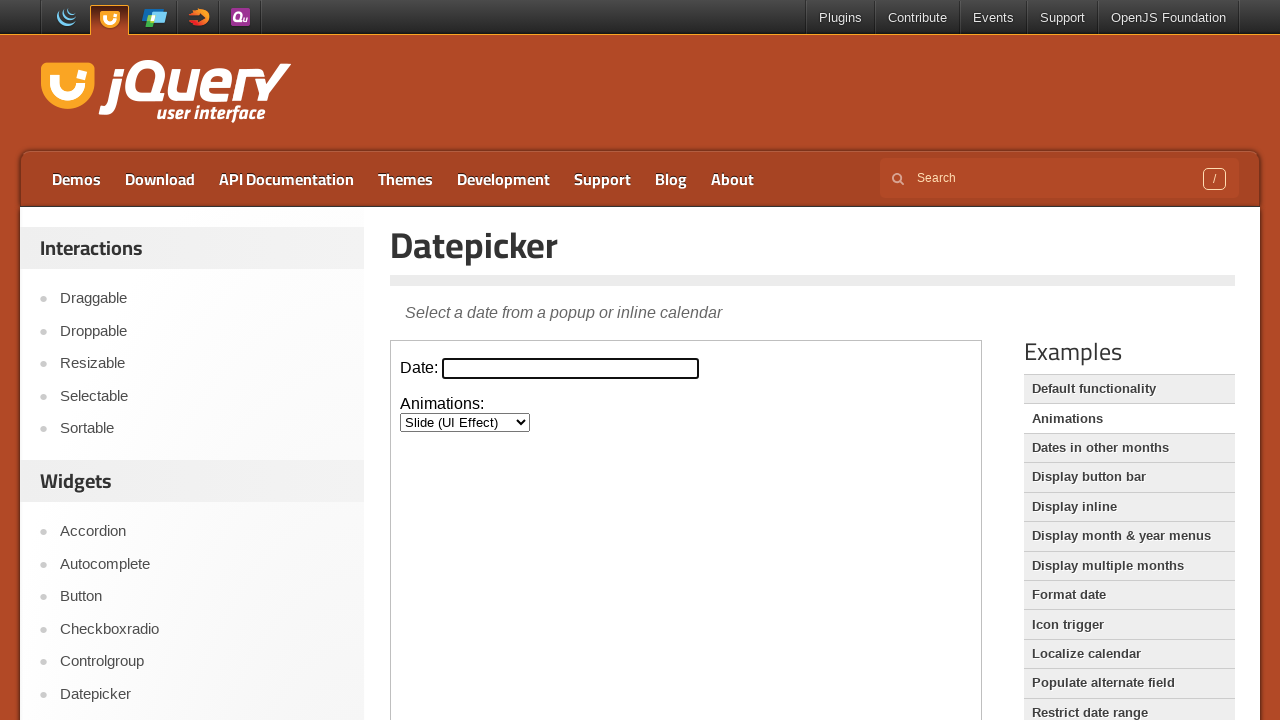

Selected no animation option (empty value) on iframe.demo-frame >> internal:control=enter-frame >> #anim
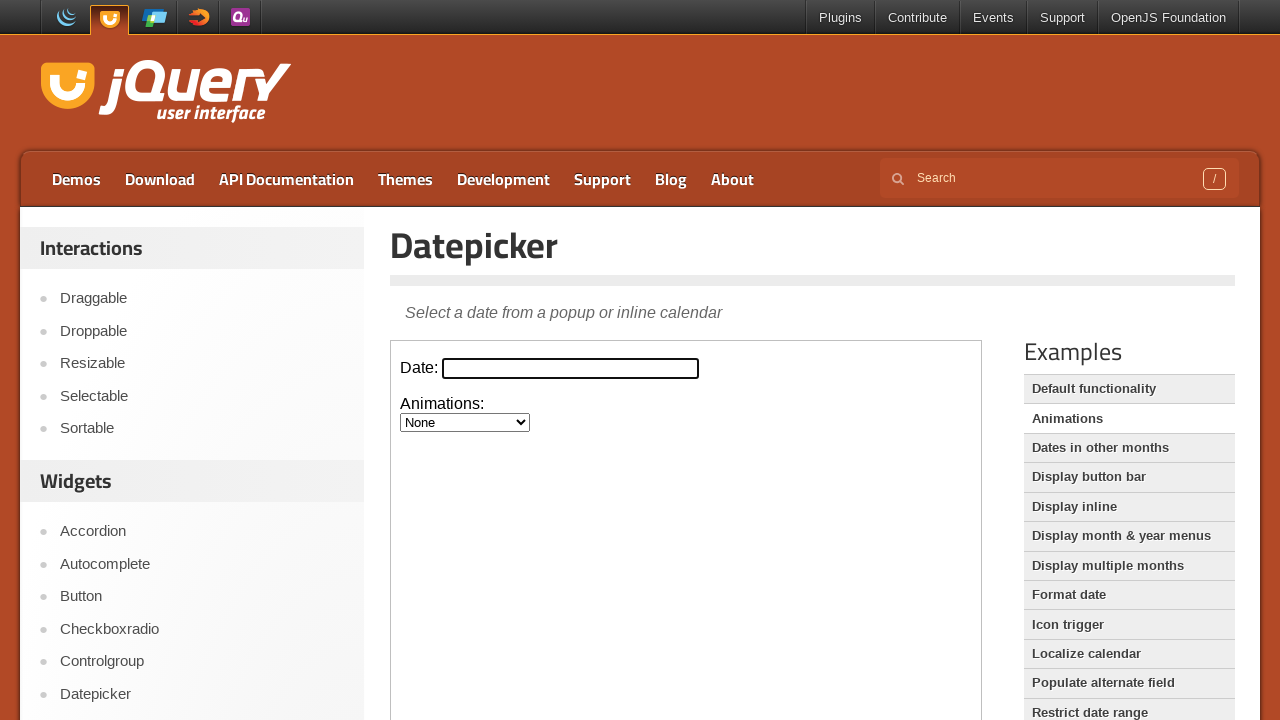

Clicked datepicker to open with no animation at (571, 368) on iframe.demo-frame >> internal:control=enter-frame >> #datepicker
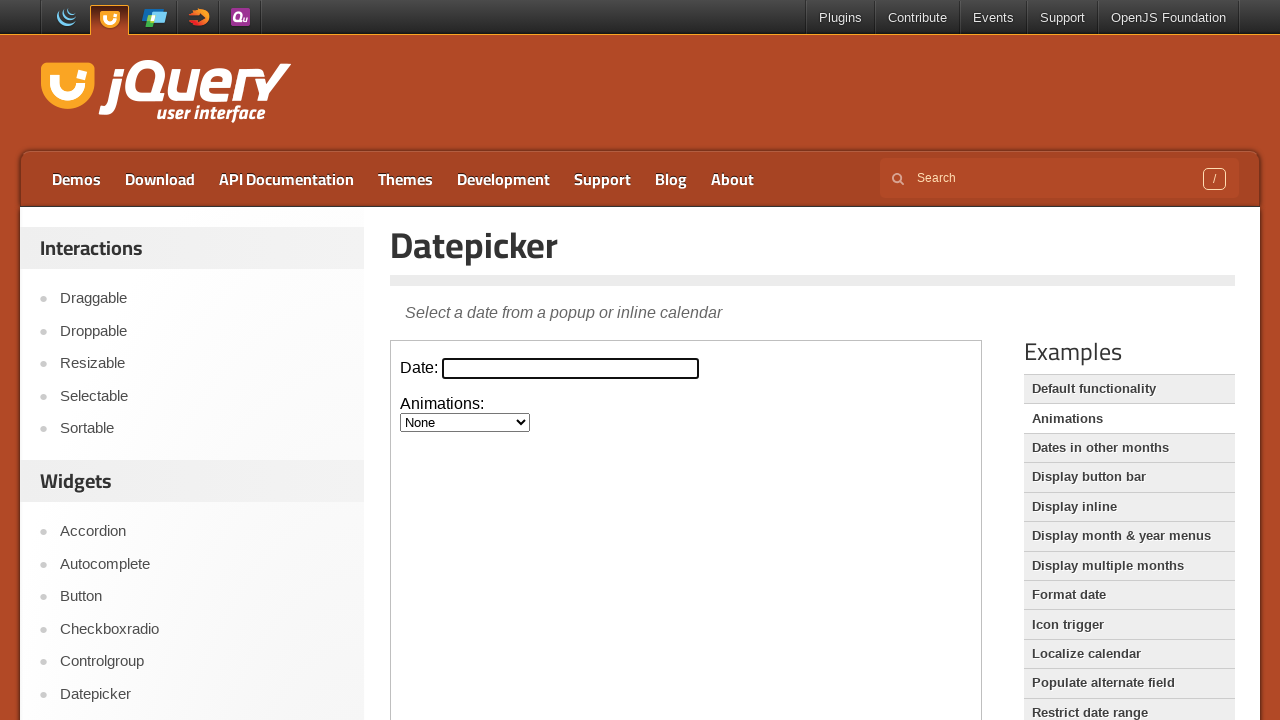

Closed datepicker by clicking outside at (640, 360) on body
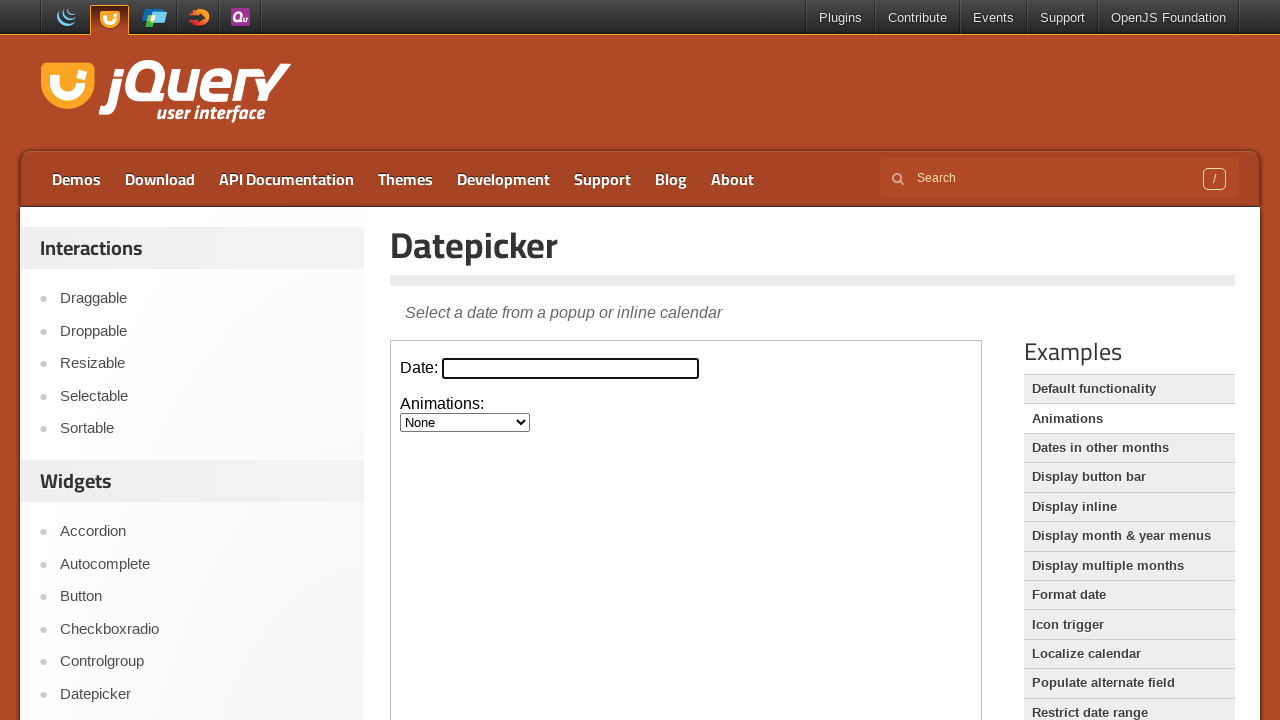

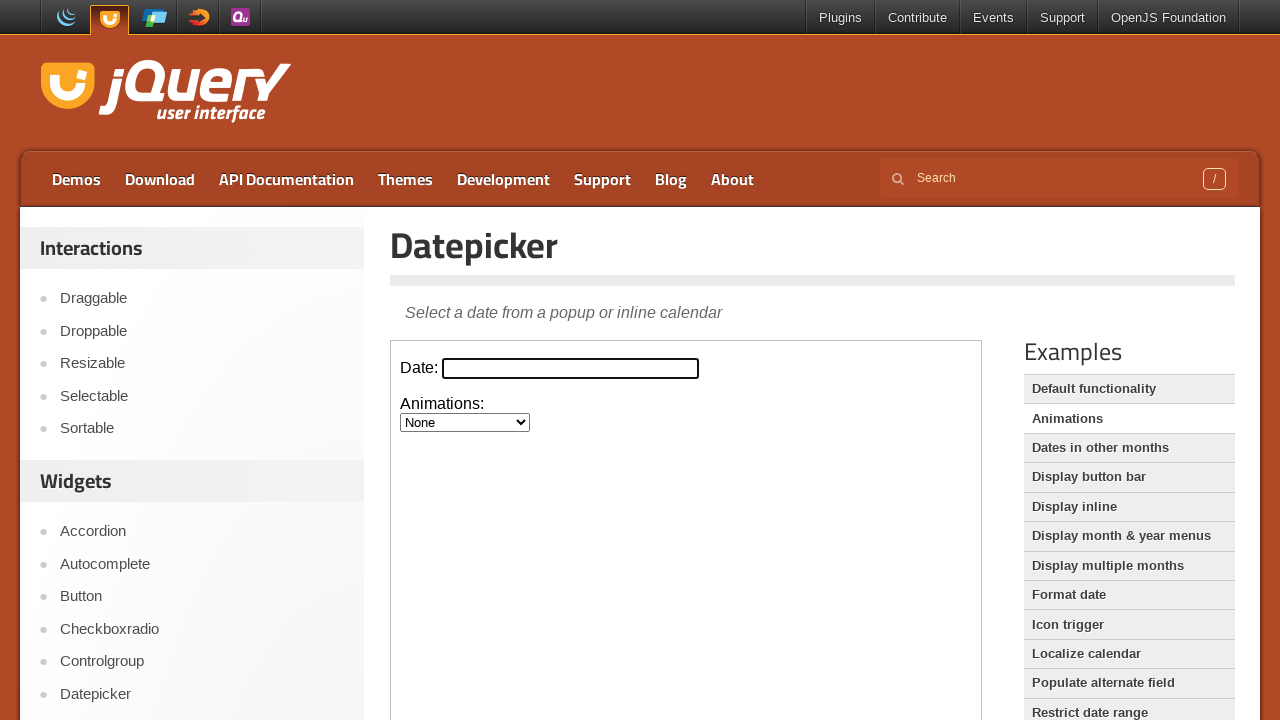